Tests marking individual todo items as complete by checking their checkboxes.

Starting URL: https://demo.playwright.dev/todomvc

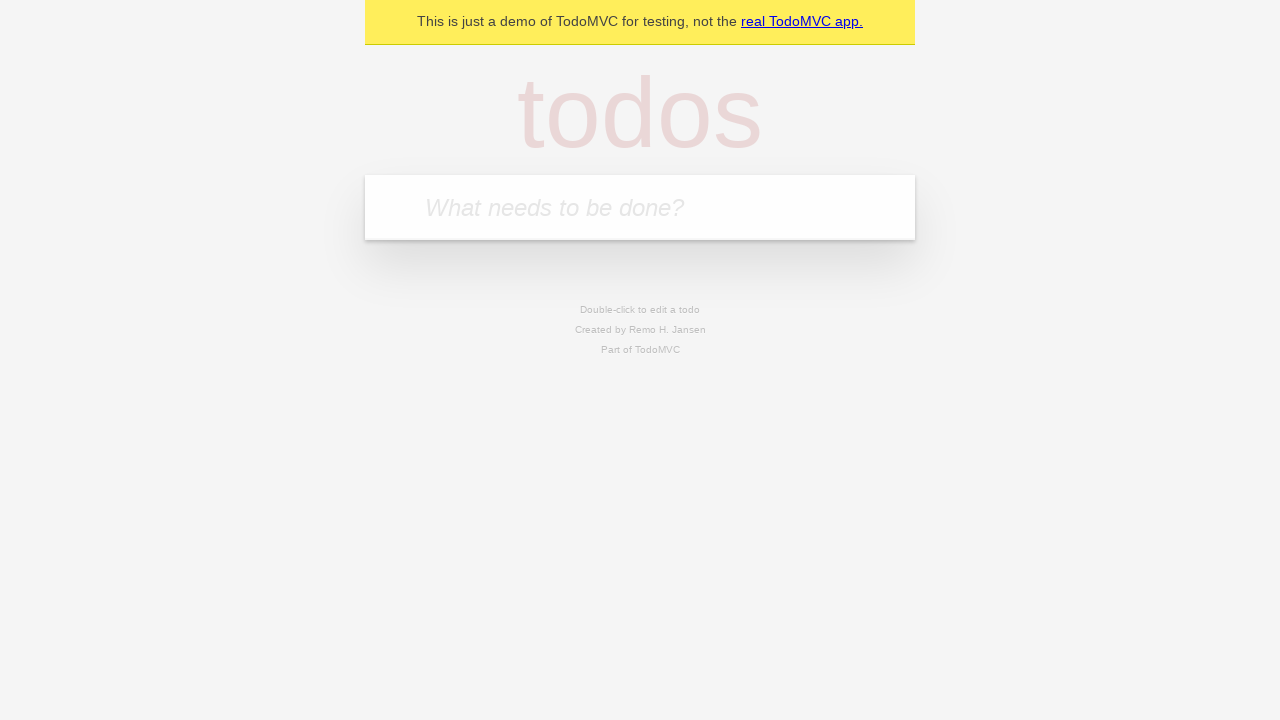

Filled todo input with 'buy some cheese' on internal:attr=[placeholder="What needs to be done?"i]
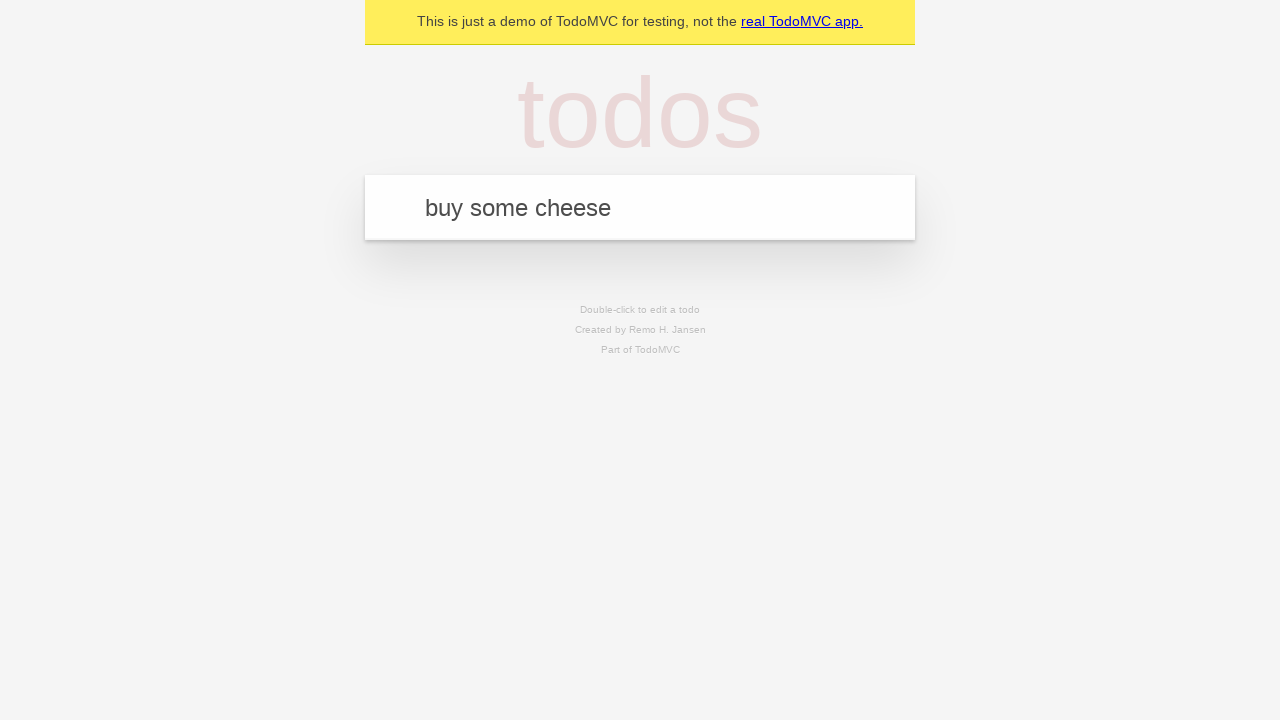

Pressed Enter to create todo item 'buy some cheese' on internal:attr=[placeholder="What needs to be done?"i]
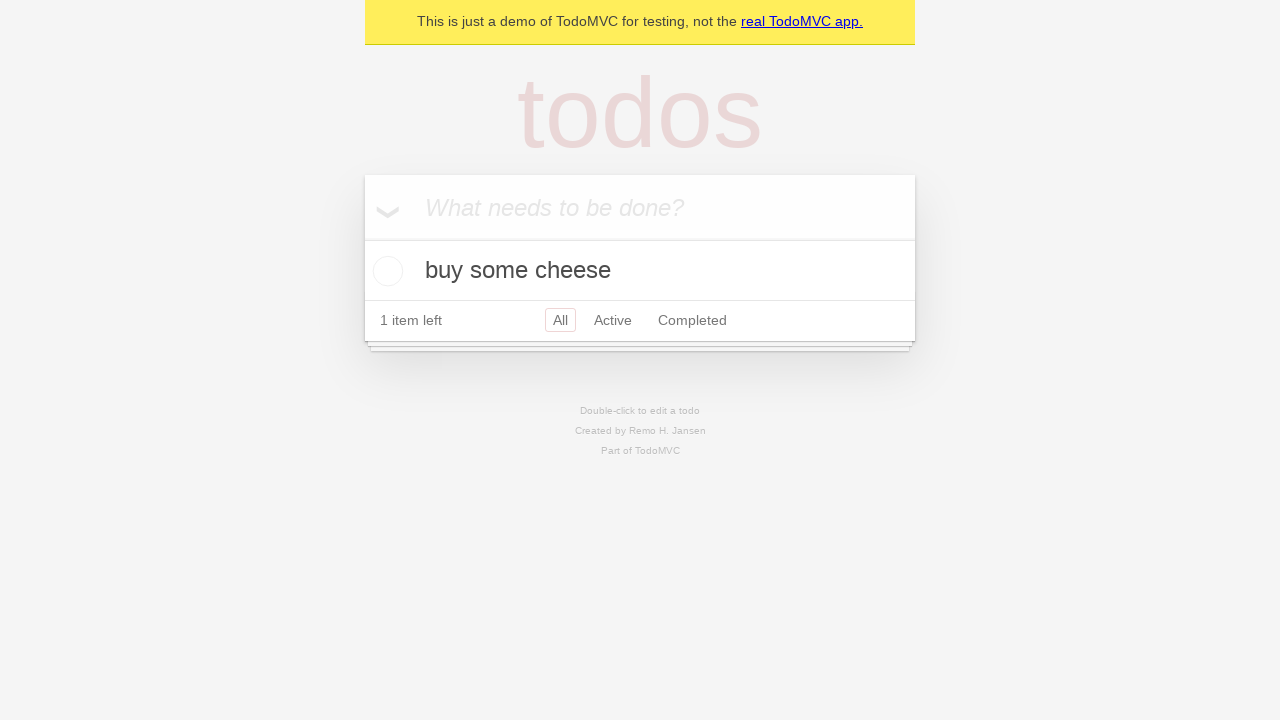

Filled todo input with 'feed the cat' on internal:attr=[placeholder="What needs to be done?"i]
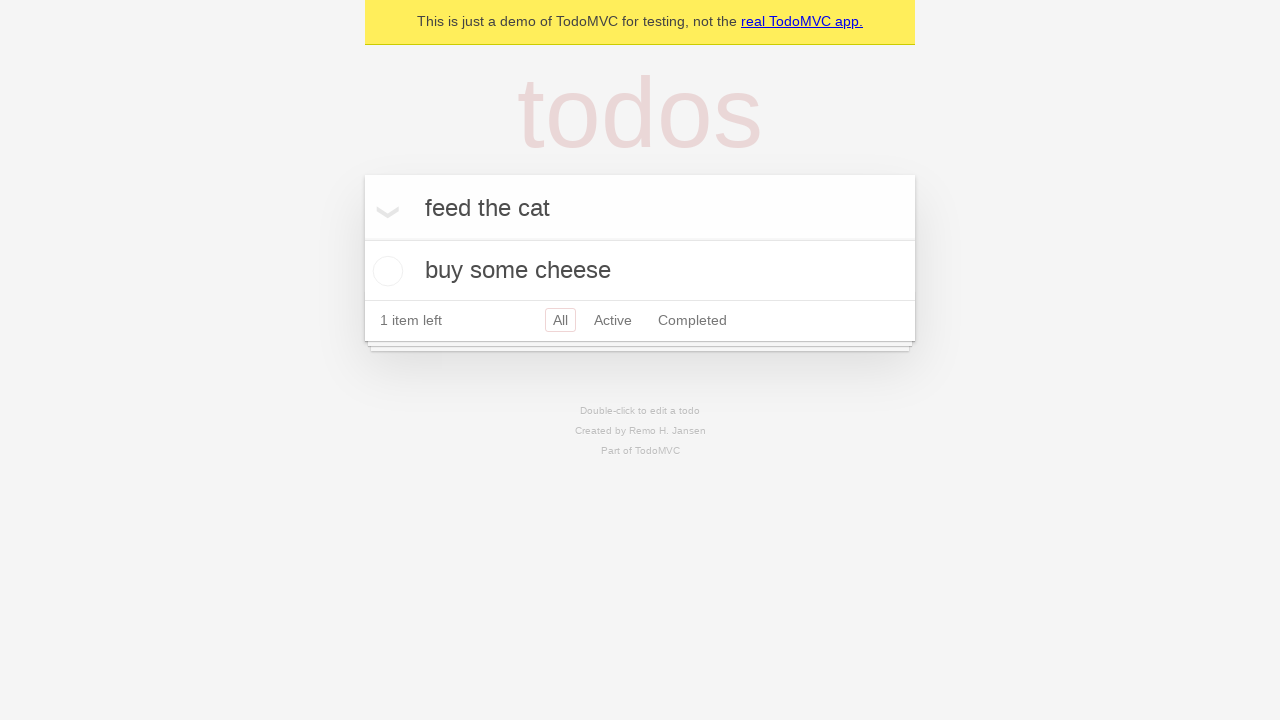

Pressed Enter to create todo item 'feed the cat' on internal:attr=[placeholder="What needs to be done?"i]
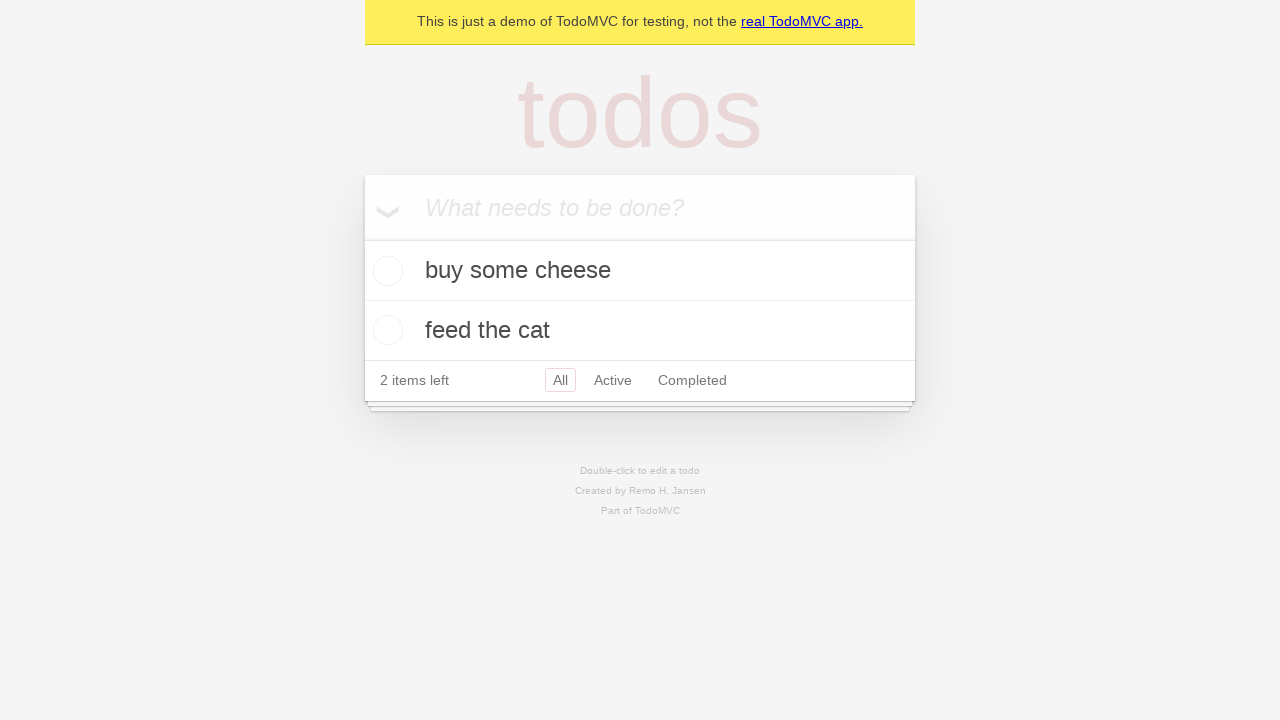

Checked checkbox for first todo item at (385, 271) on internal:testid=[data-testid="todo-item"s] >> nth=0 >> internal:role=checkbox
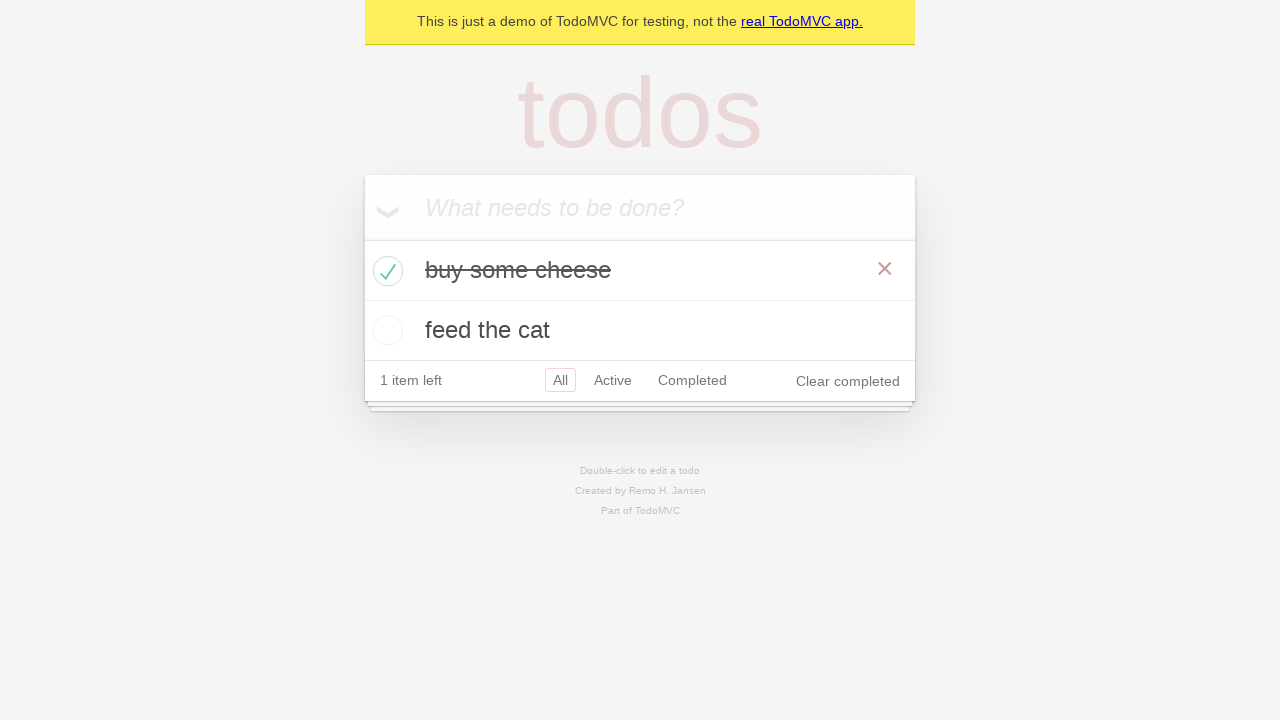

Checked checkbox for second todo item at (385, 330) on internal:testid=[data-testid="todo-item"s] >> nth=1 >> internal:role=checkbox
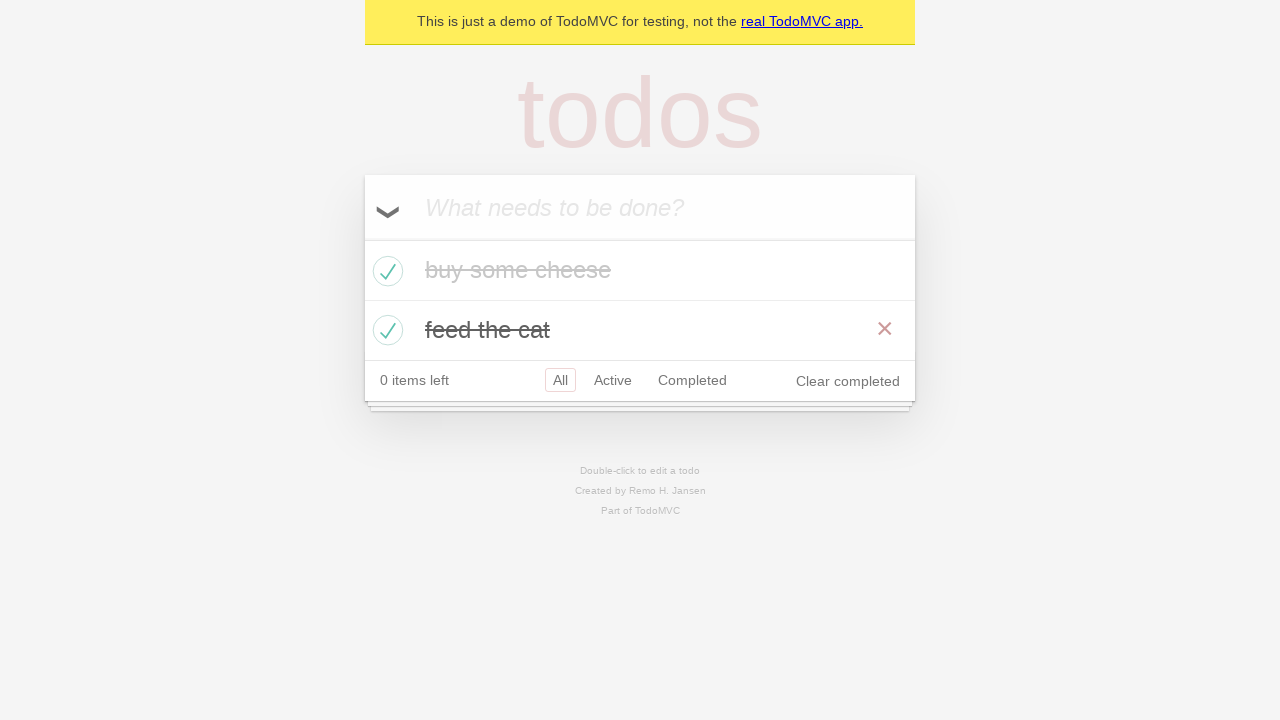

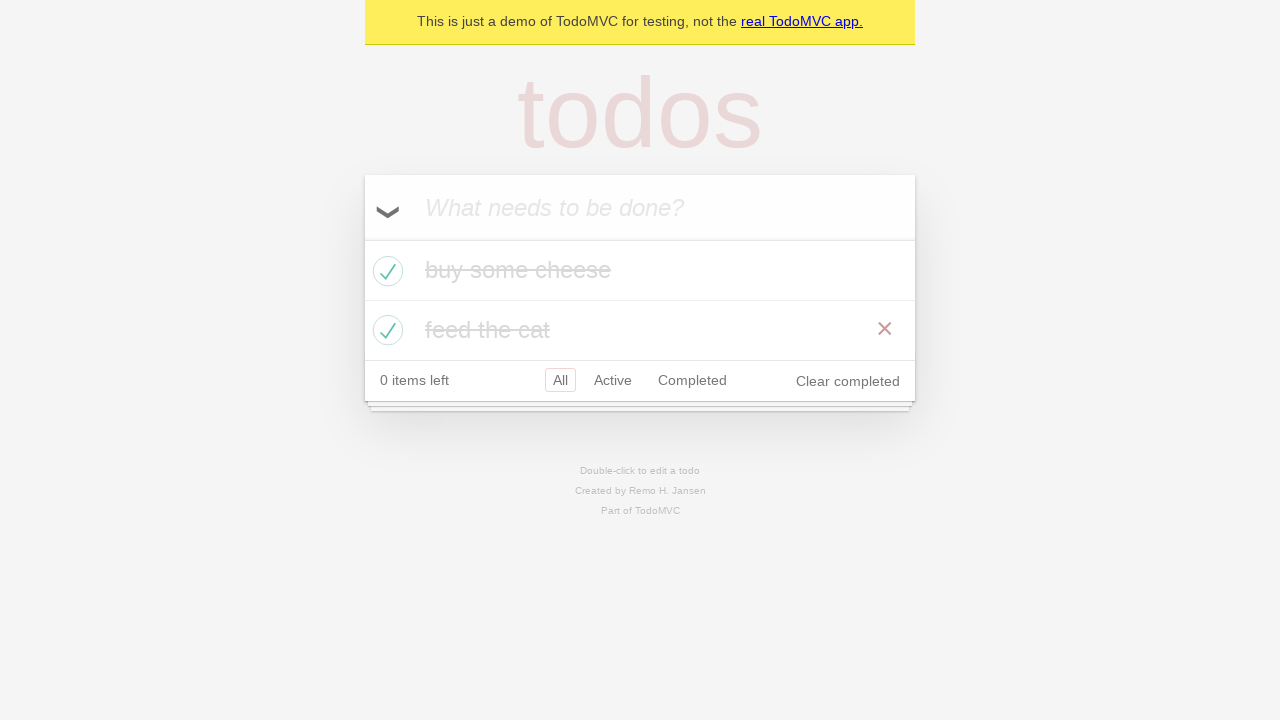